Navigates to the-internet homepage, finds and clicks the Dynamic Controls link, then verifies the page content and interacts with a checkbox

Starting URL: https://the-internet.herokuapp.com/

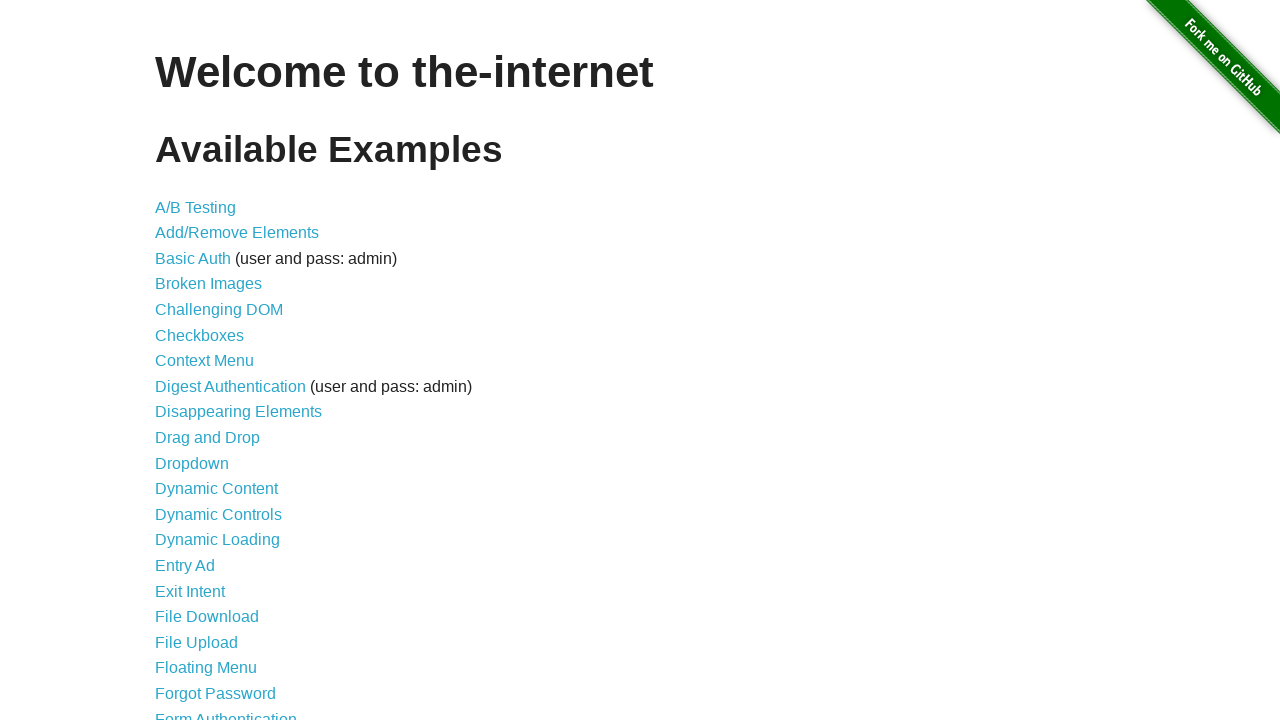

Navigated to the-internet homepage
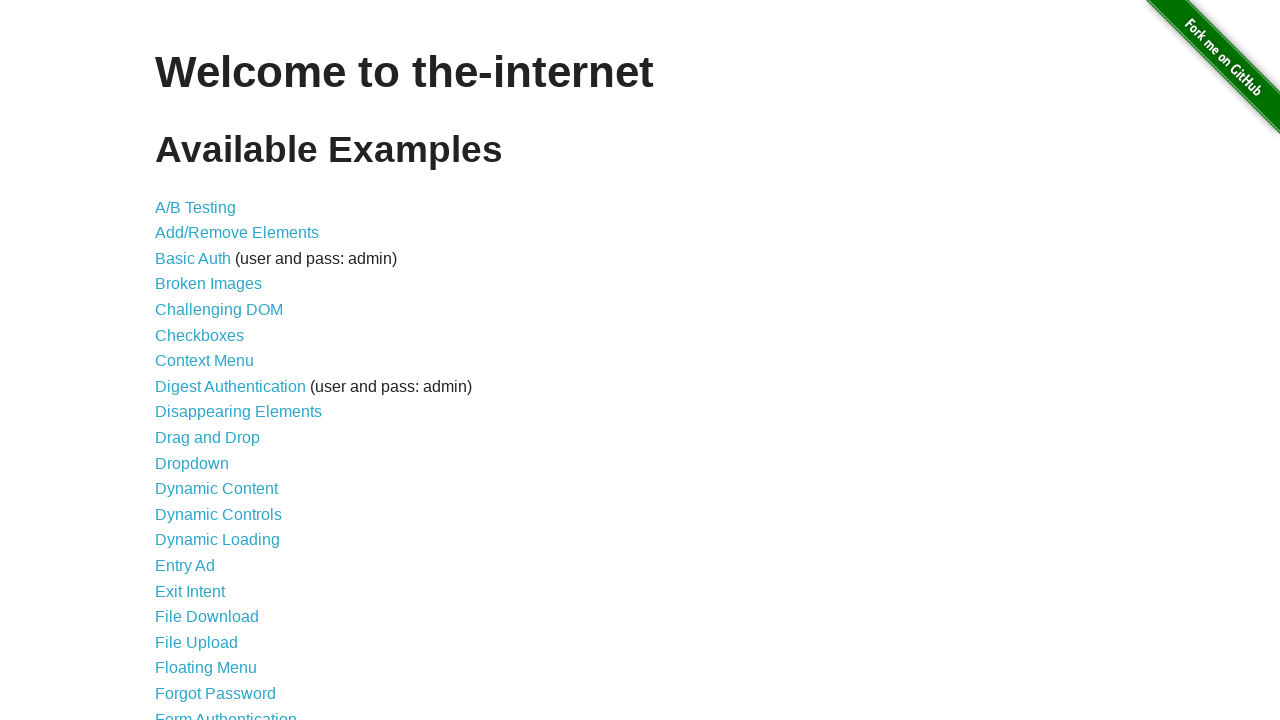

Located Dynamic Controls link
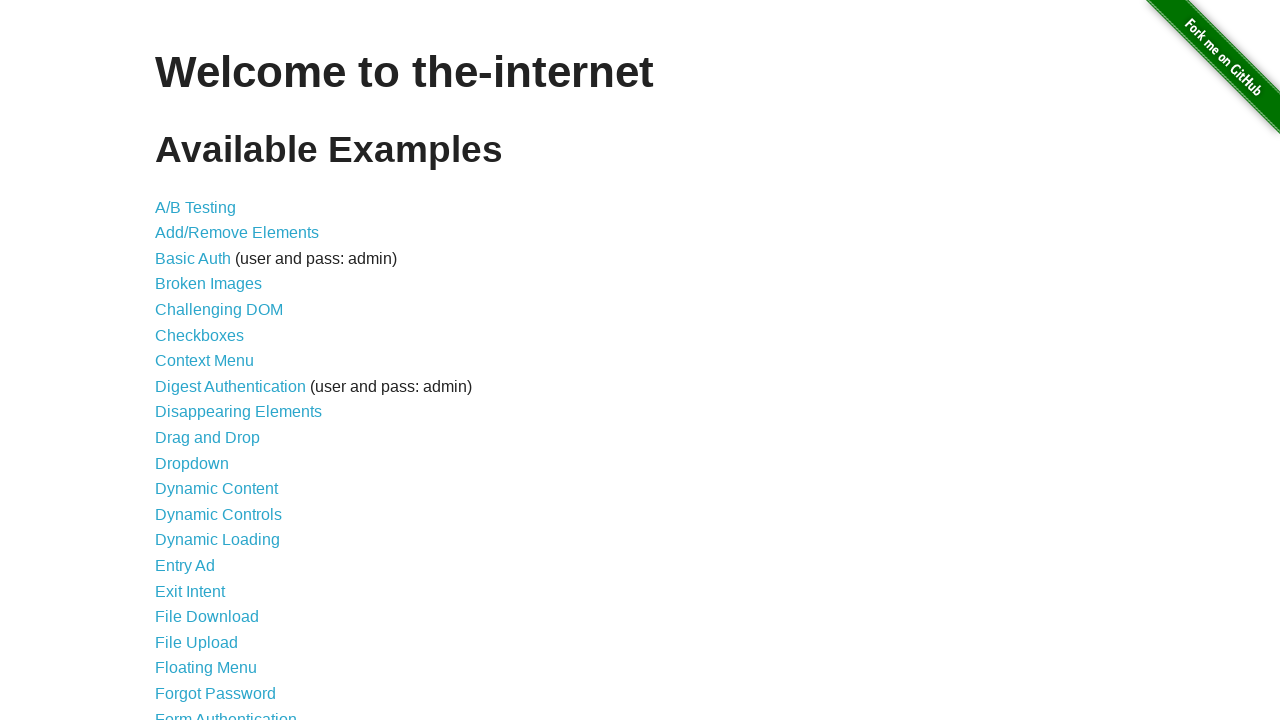

Scrolled Dynamic Controls link into view
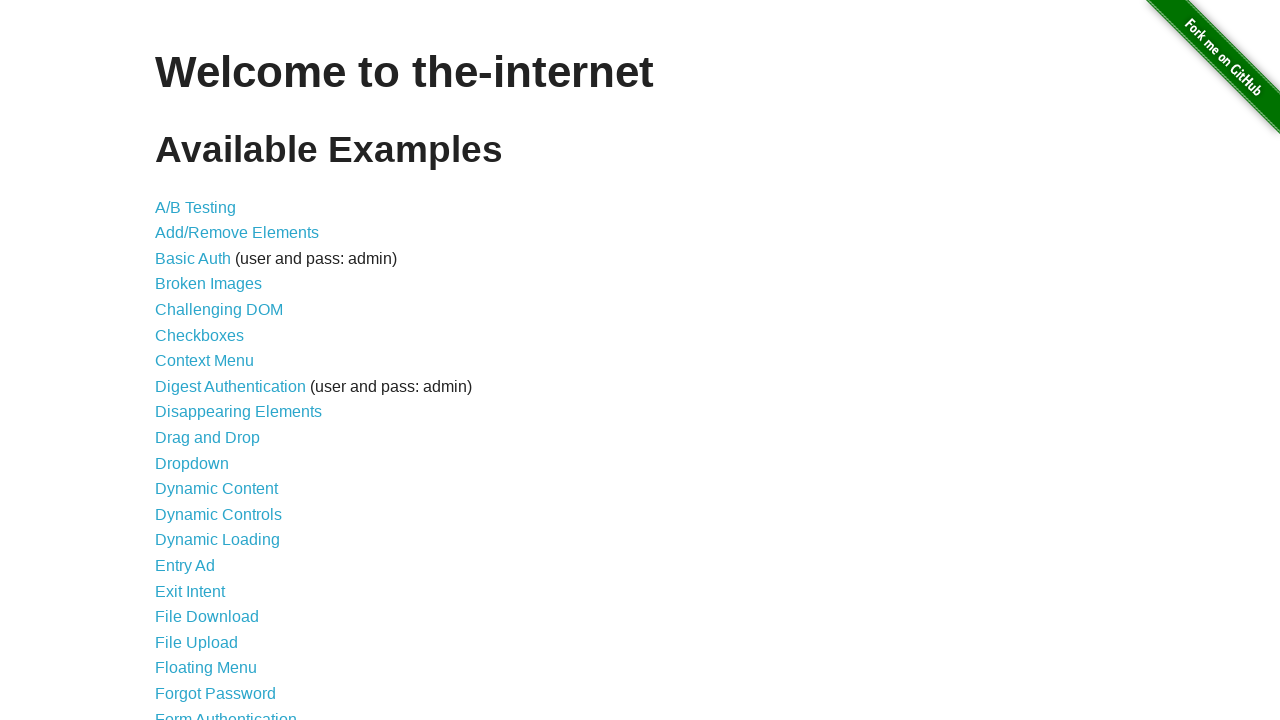

Clicked Dynamic Controls link at (218, 514) on internal:role=link[name="Dynamic Controls"i]
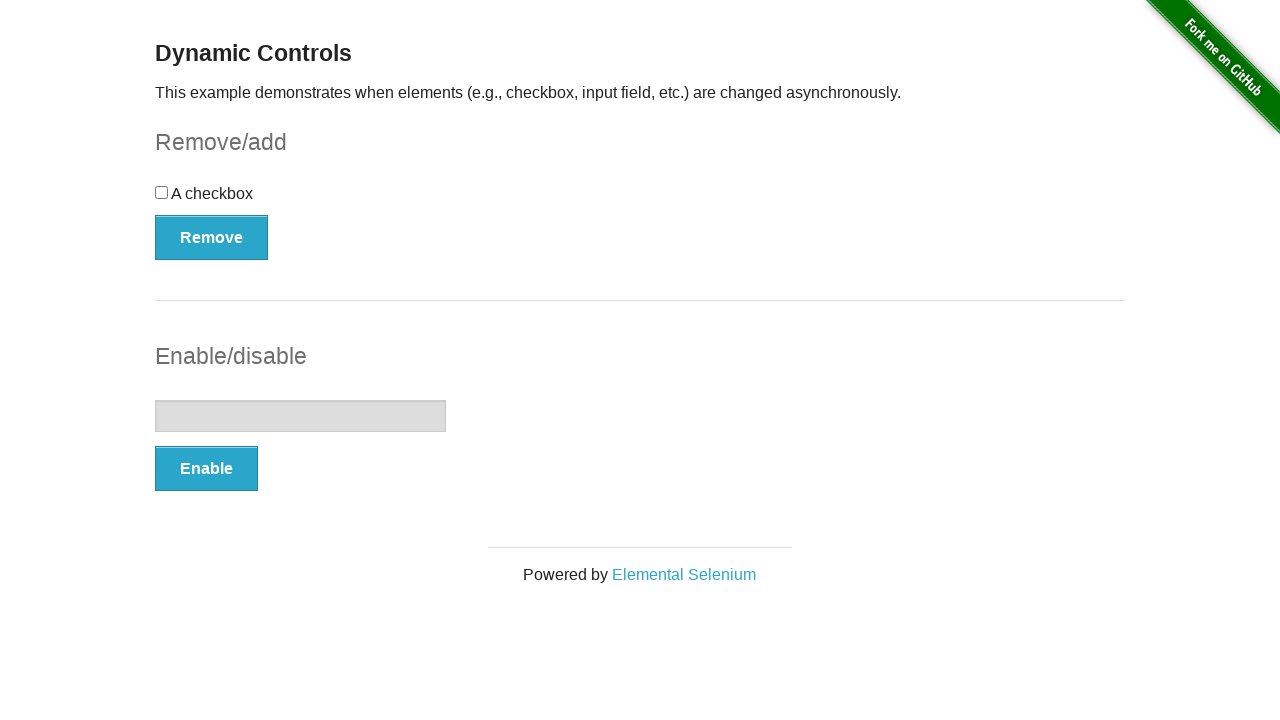

Dynamic Controls page loaded and URL verified
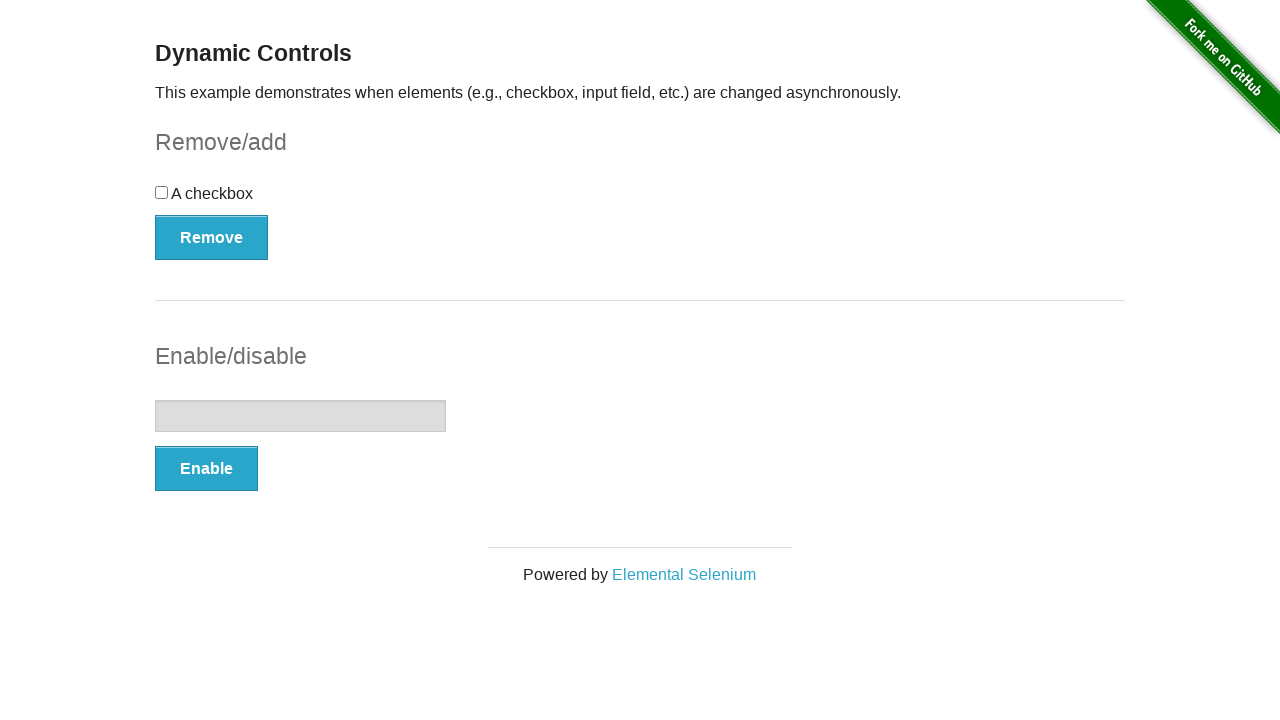

Clicked the checkbox at (162, 192) on input[type="checkbox"]
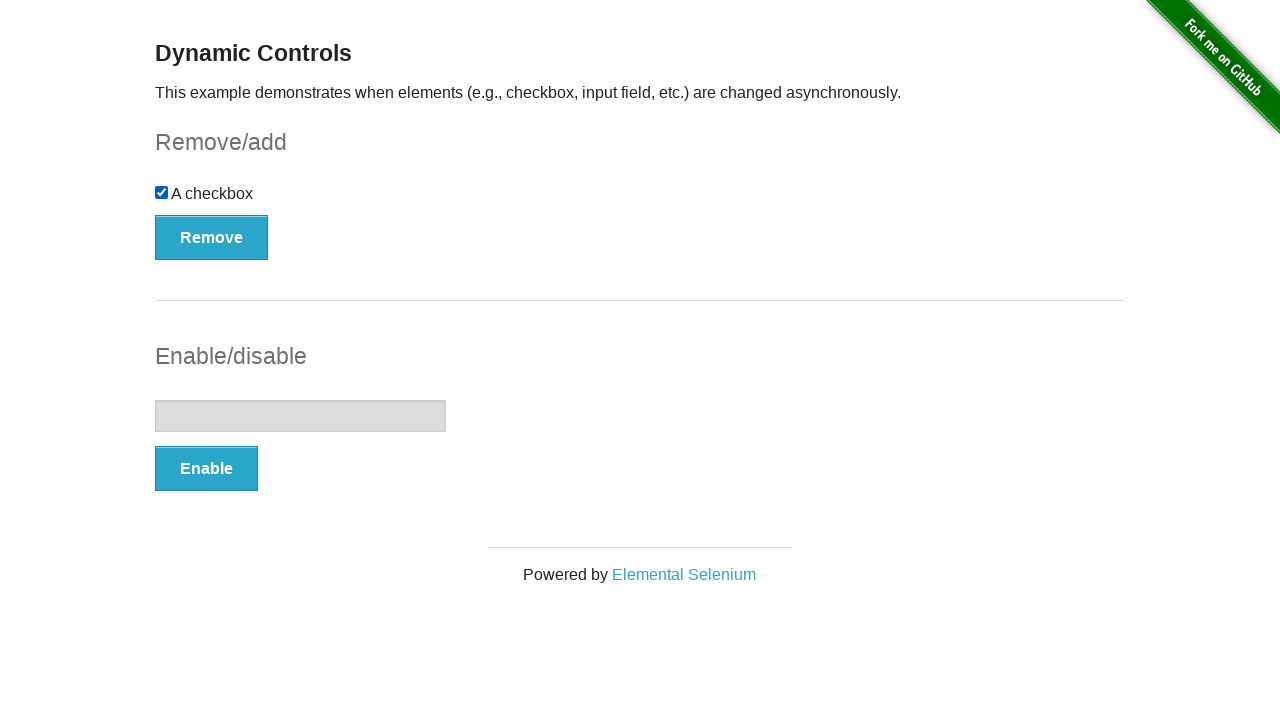

Verified checkbox is visible
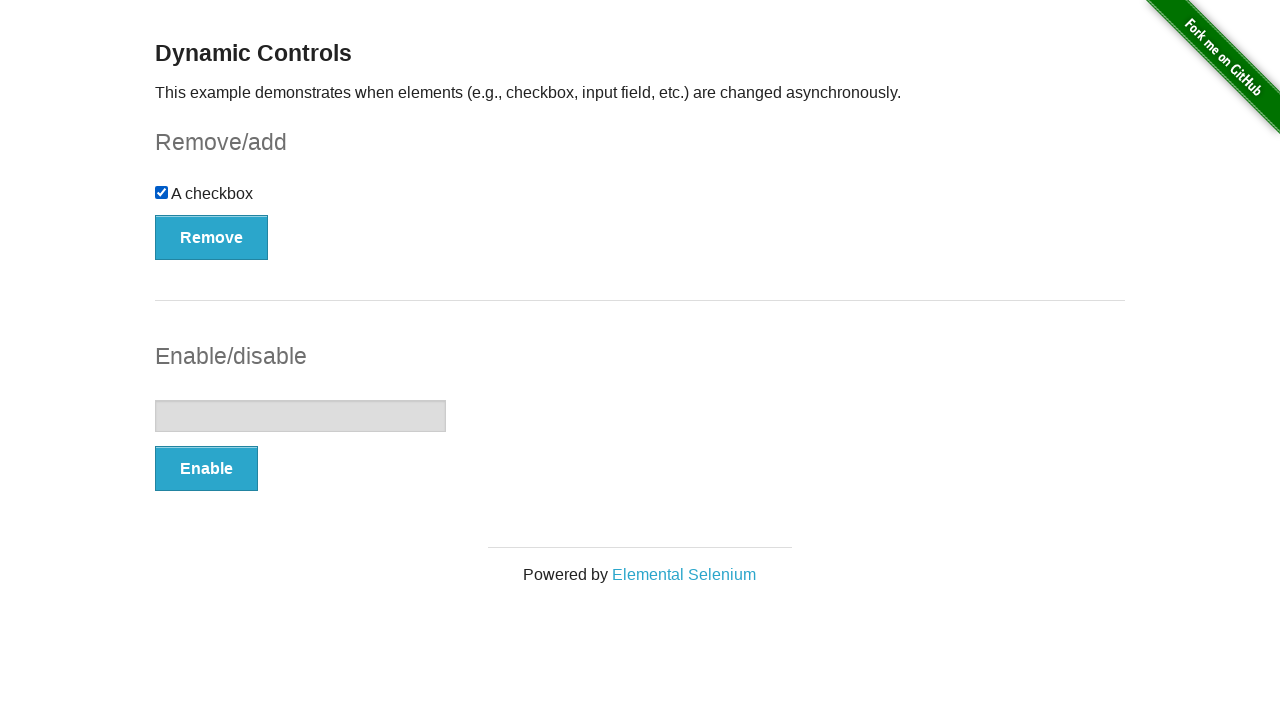

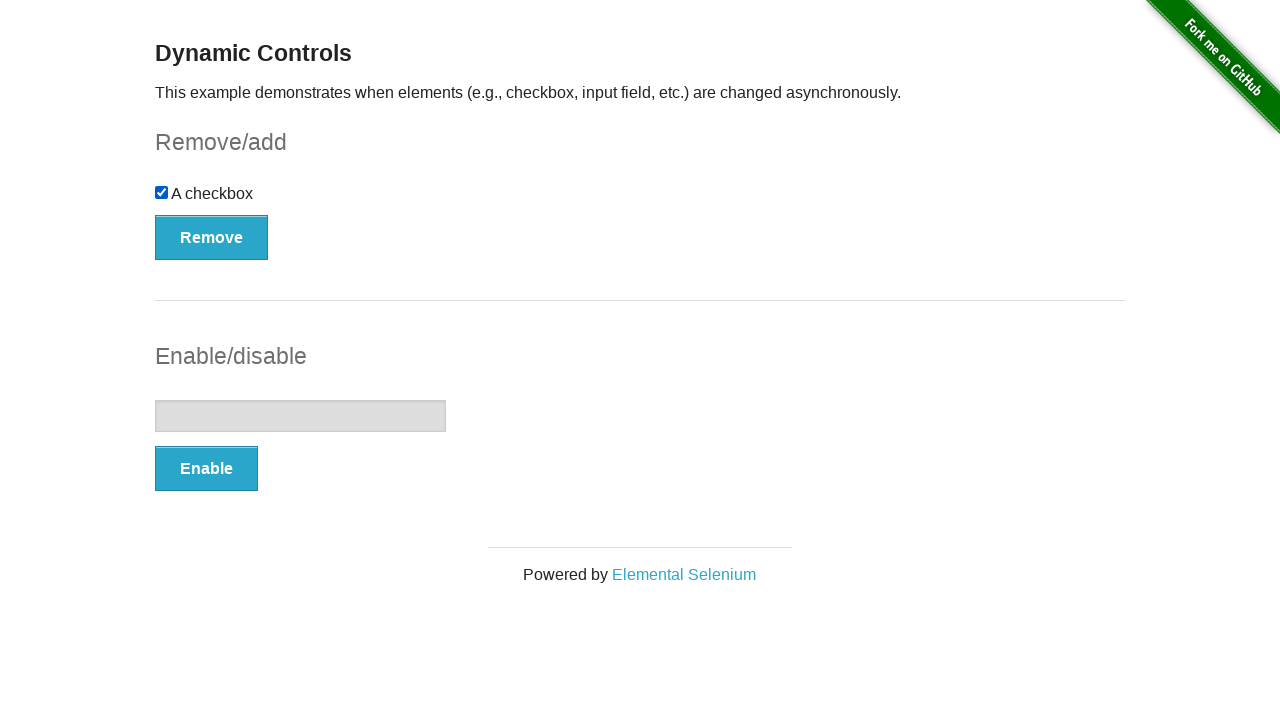